Tests the jQuery UI selectable widget by performing a click-and-drag selection from the first list item to the seventh list item

Starting URL: https://jqueryui.com/selectable/

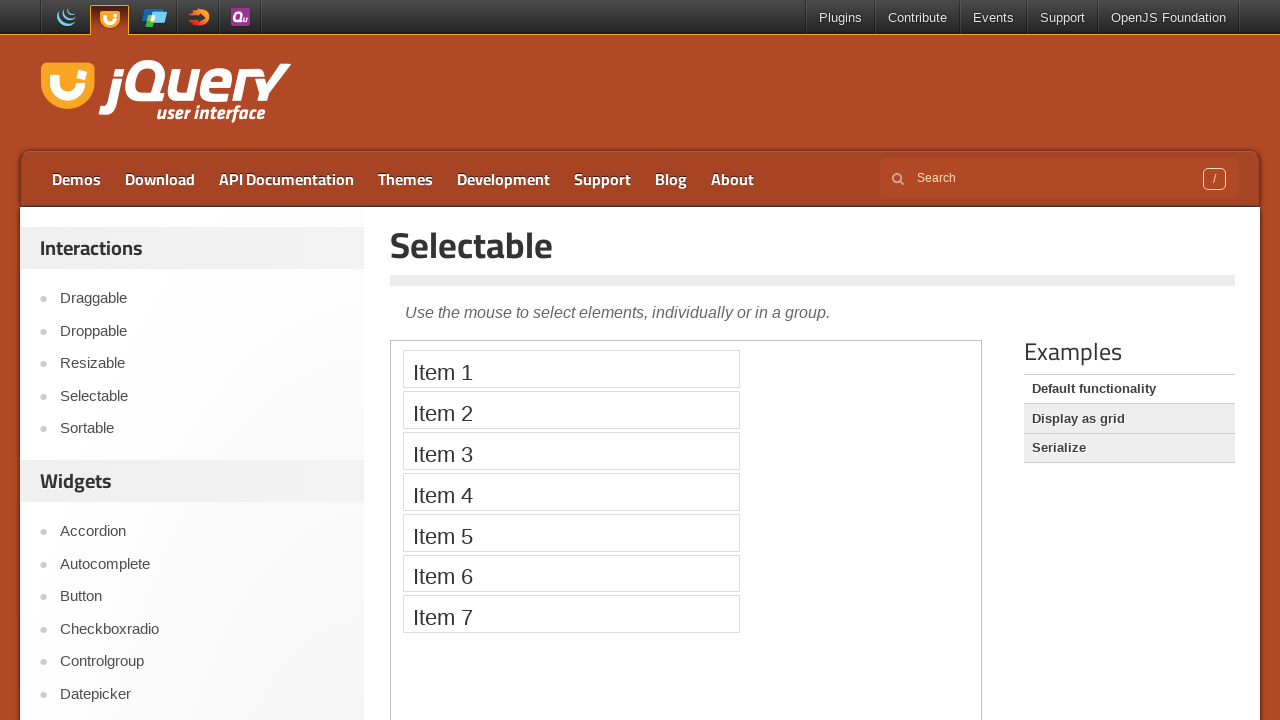

Navigated to jQuery UI selectable demo page
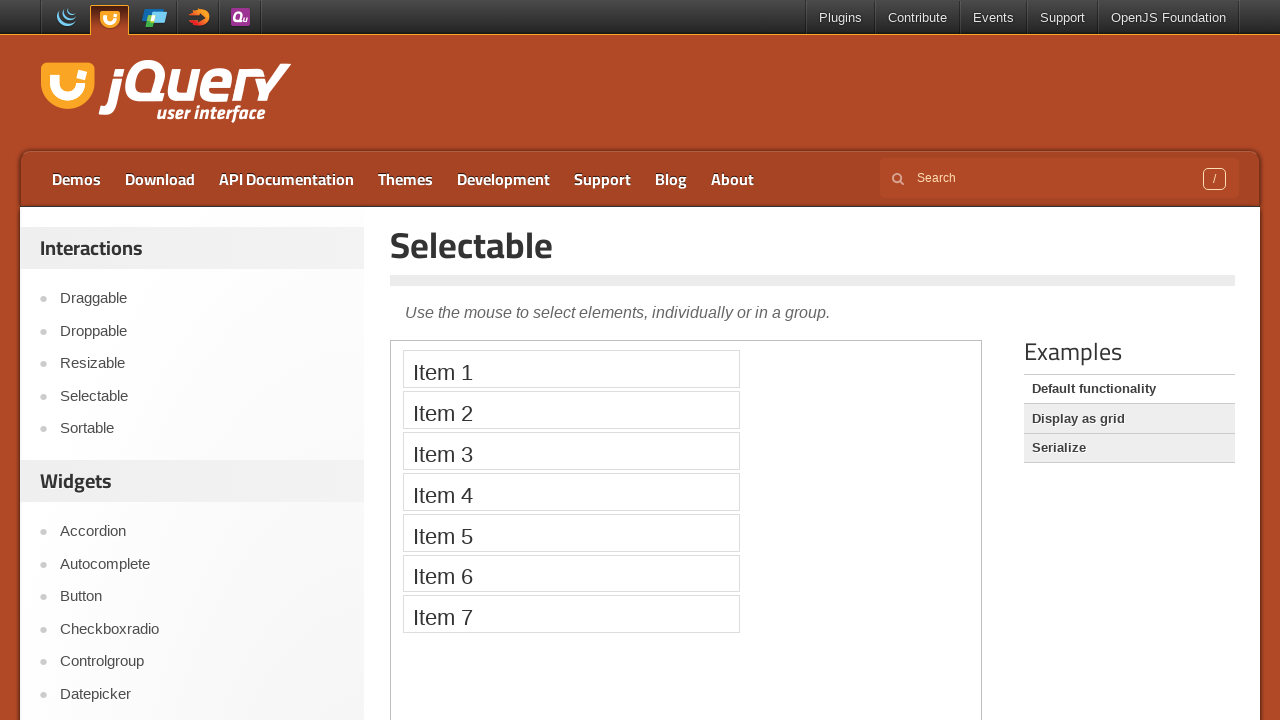

Located the iframe containing the selectable widget
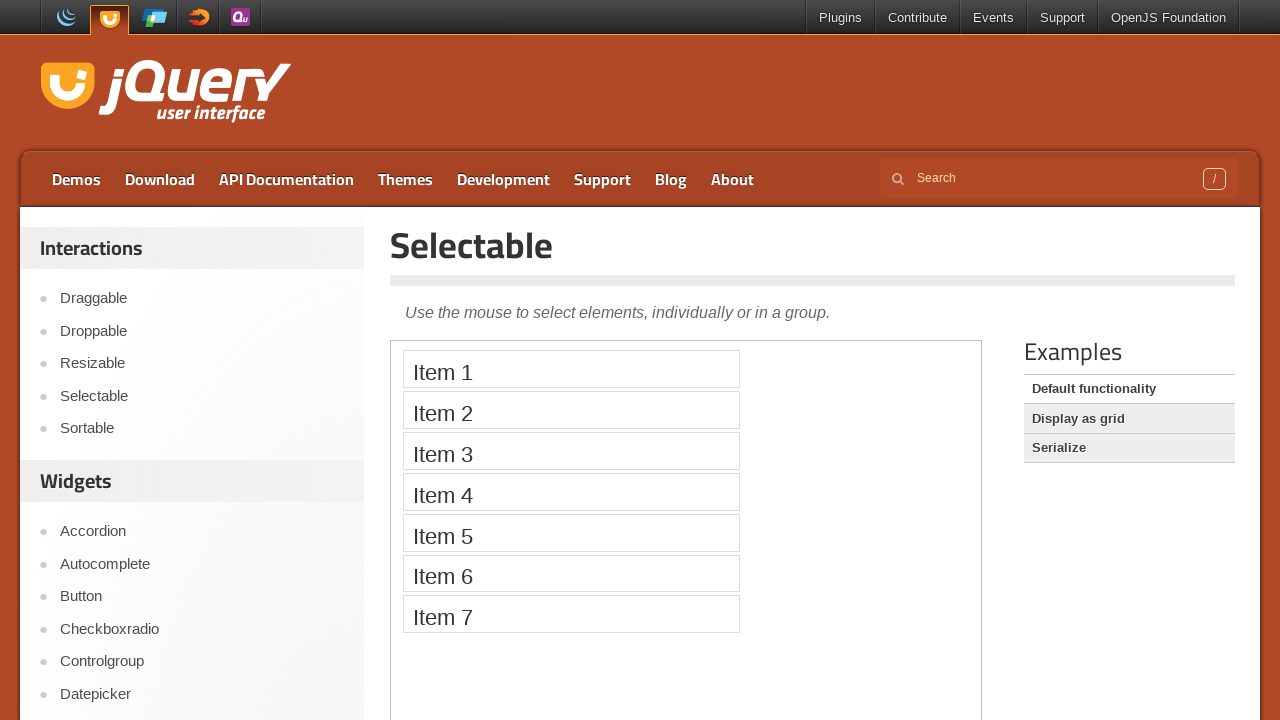

Located the first list item for selection
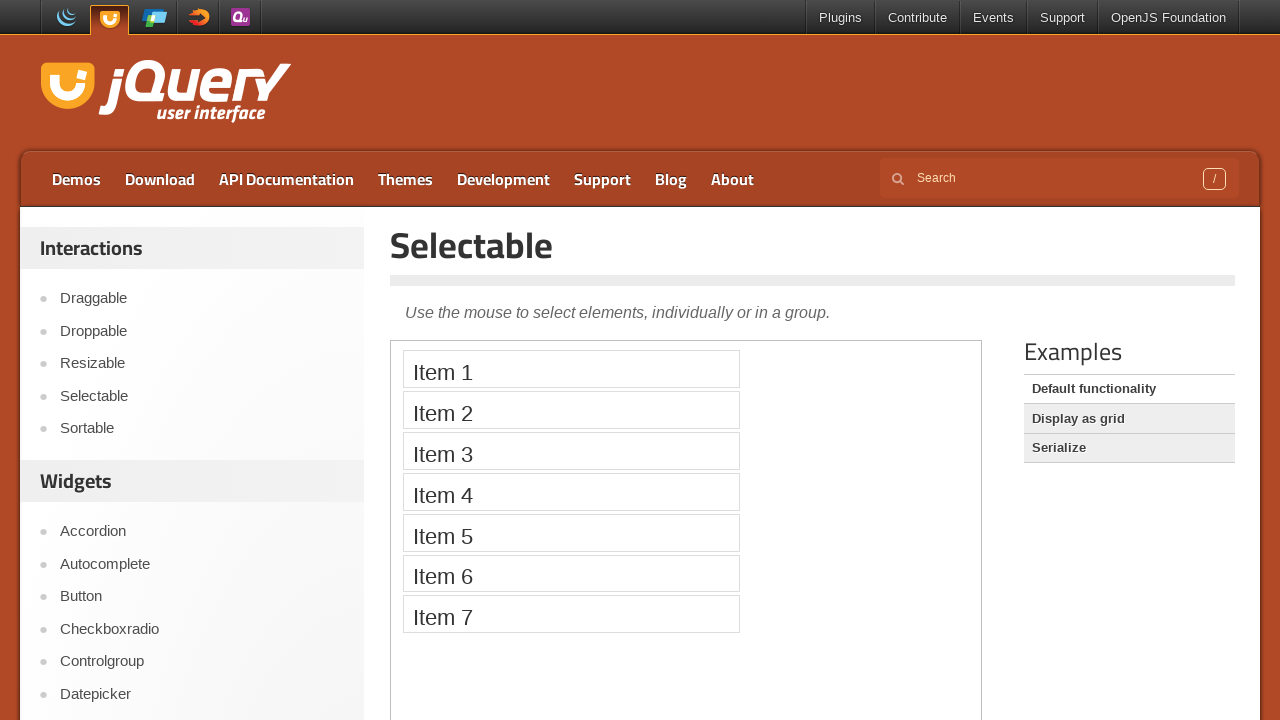

Located the seventh list item for selection
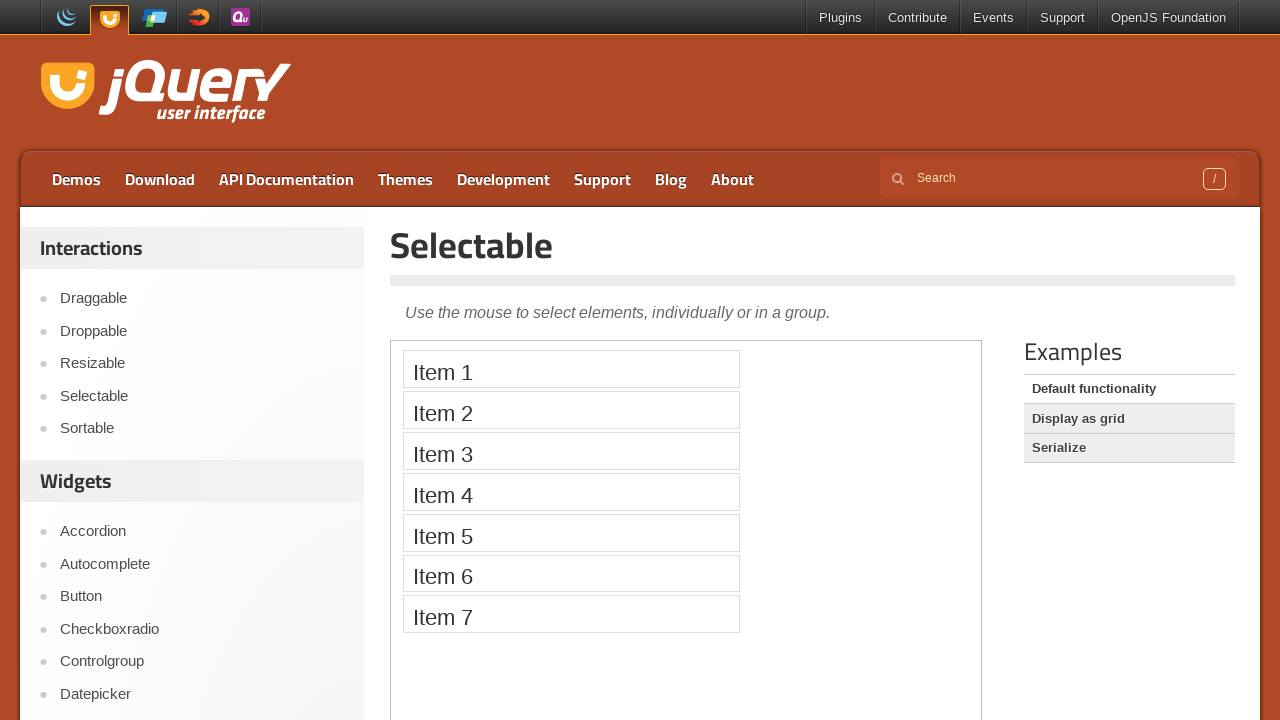

Retrieved bounding box of first list item
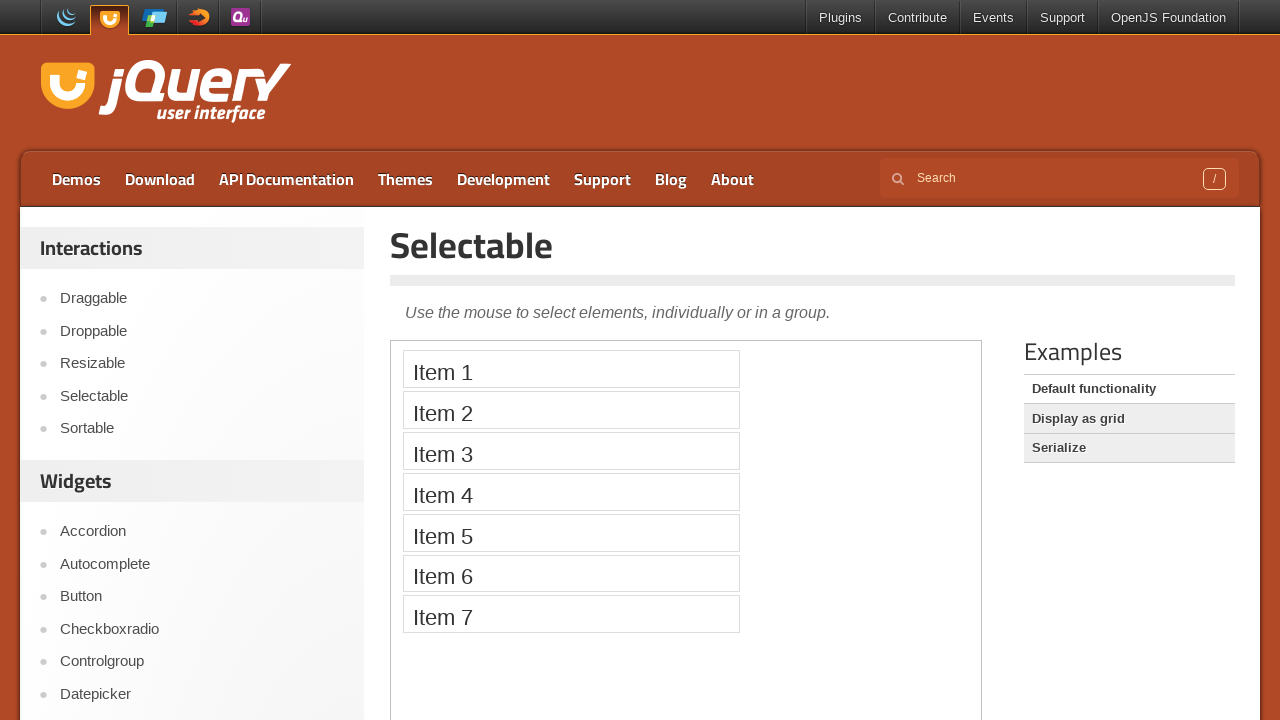

Retrieved bounding box of seventh list item
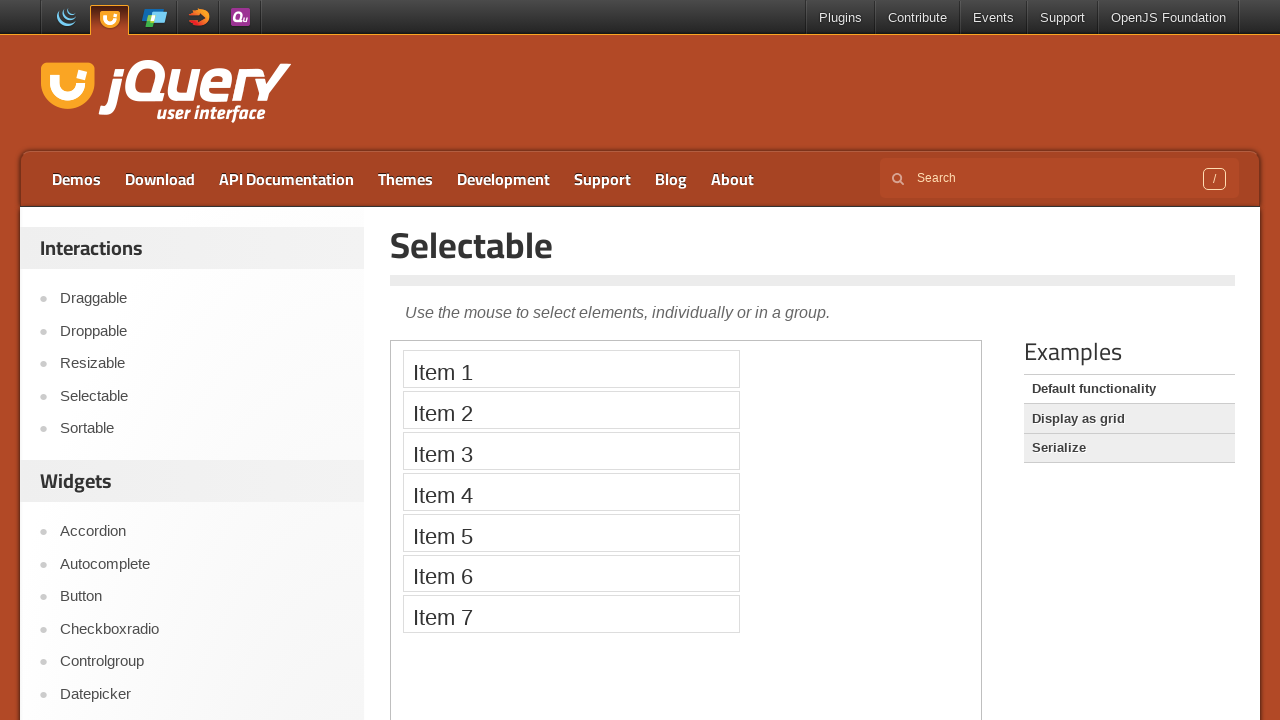

Moved mouse to center of first list item at (571, 369)
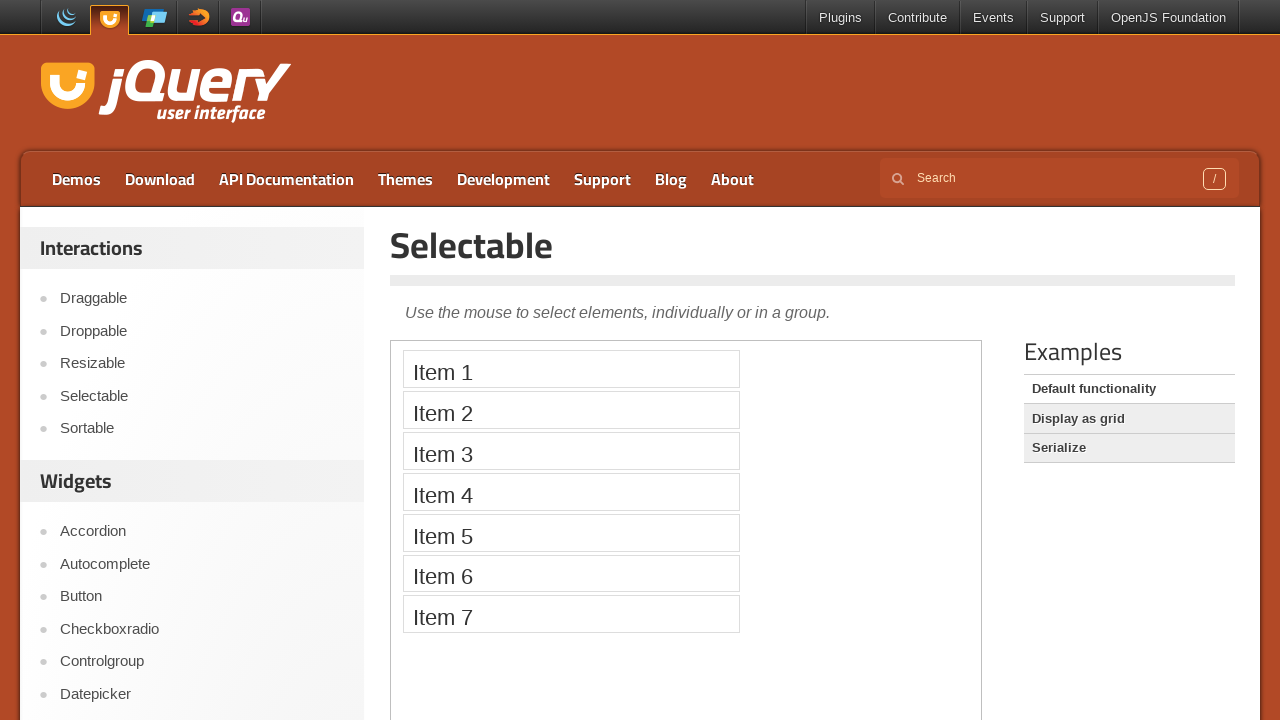

Pressed mouse button down on first list item at (571, 369)
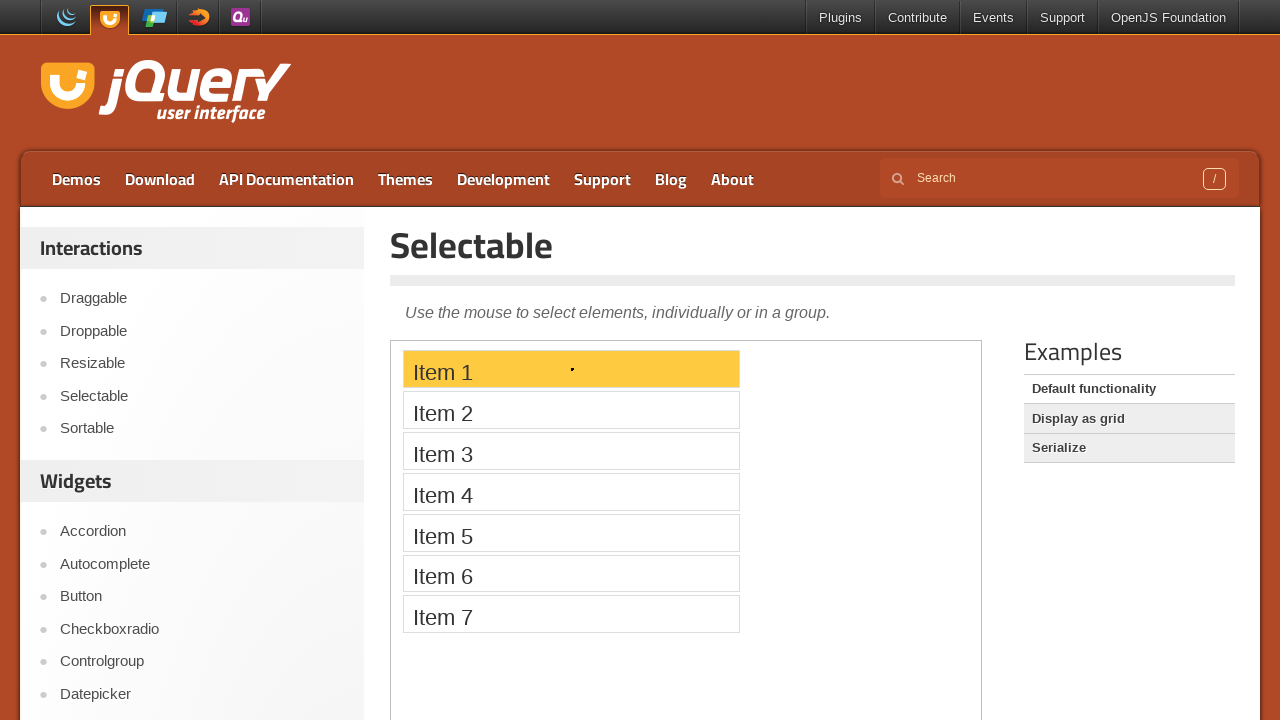

Dragged mouse to center of seventh list item at (571, 614)
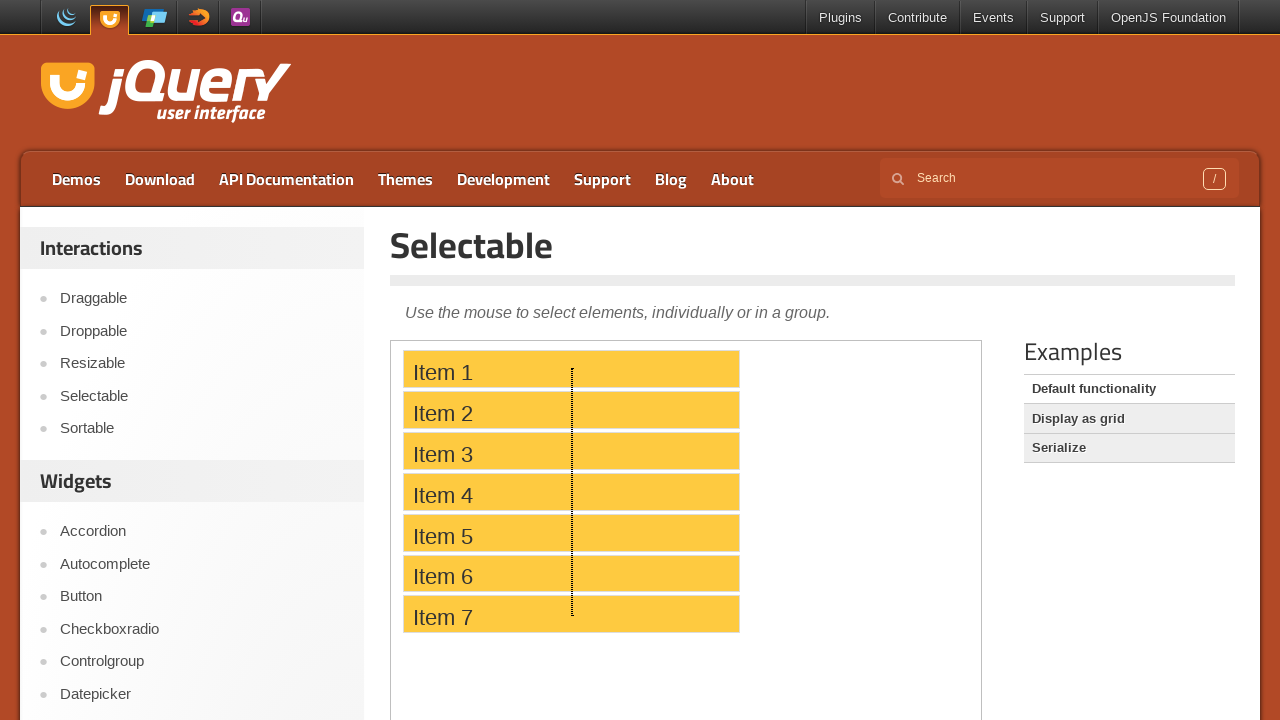

Released mouse button, completing click-and-drag selection from first to seventh item at (571, 614)
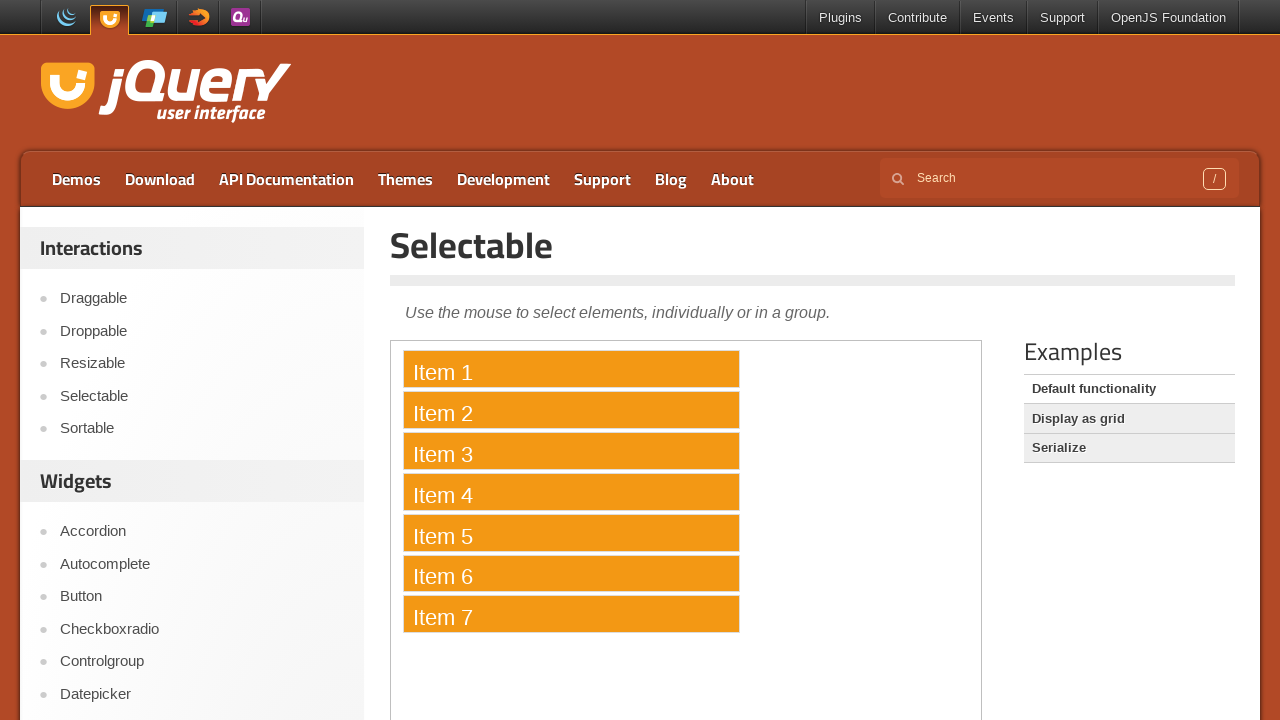

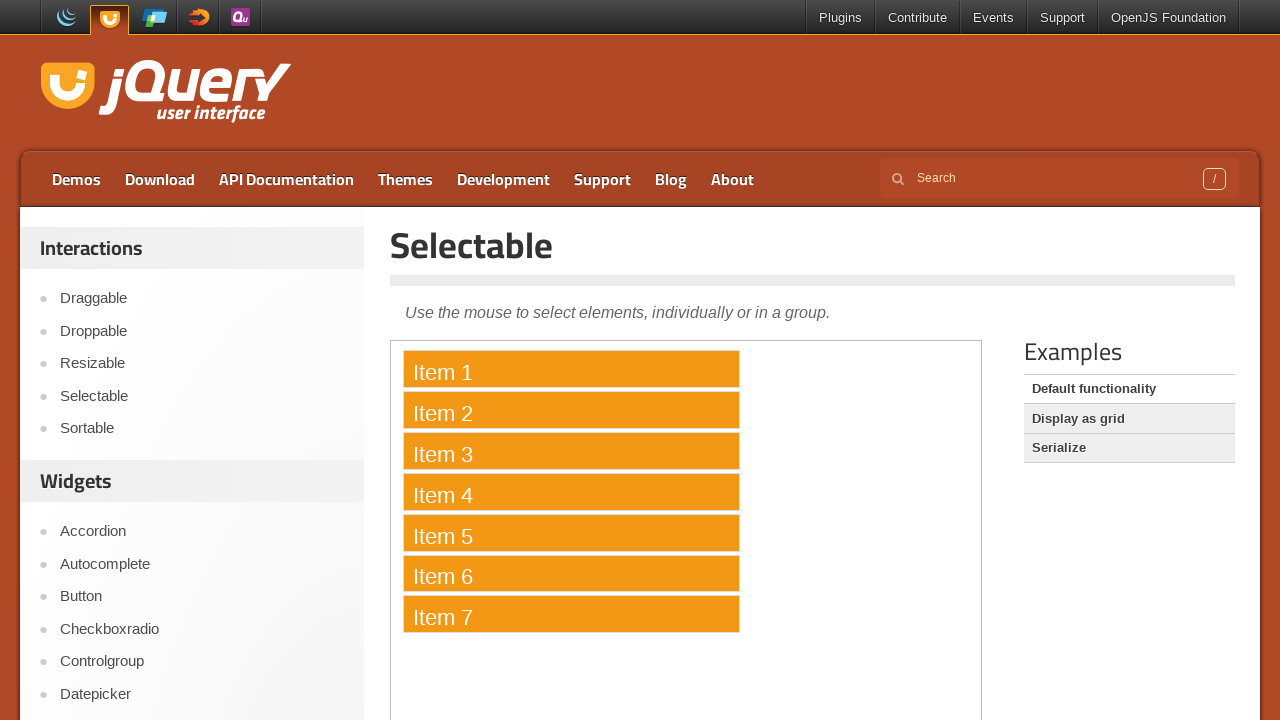